Tests browser navigation between GitHub and HepsiBurada, verifies that HepsiBurada's title and URL contain "burada", then navigates back to GitHub and refreshes the page

Starting URL: https://github.com/

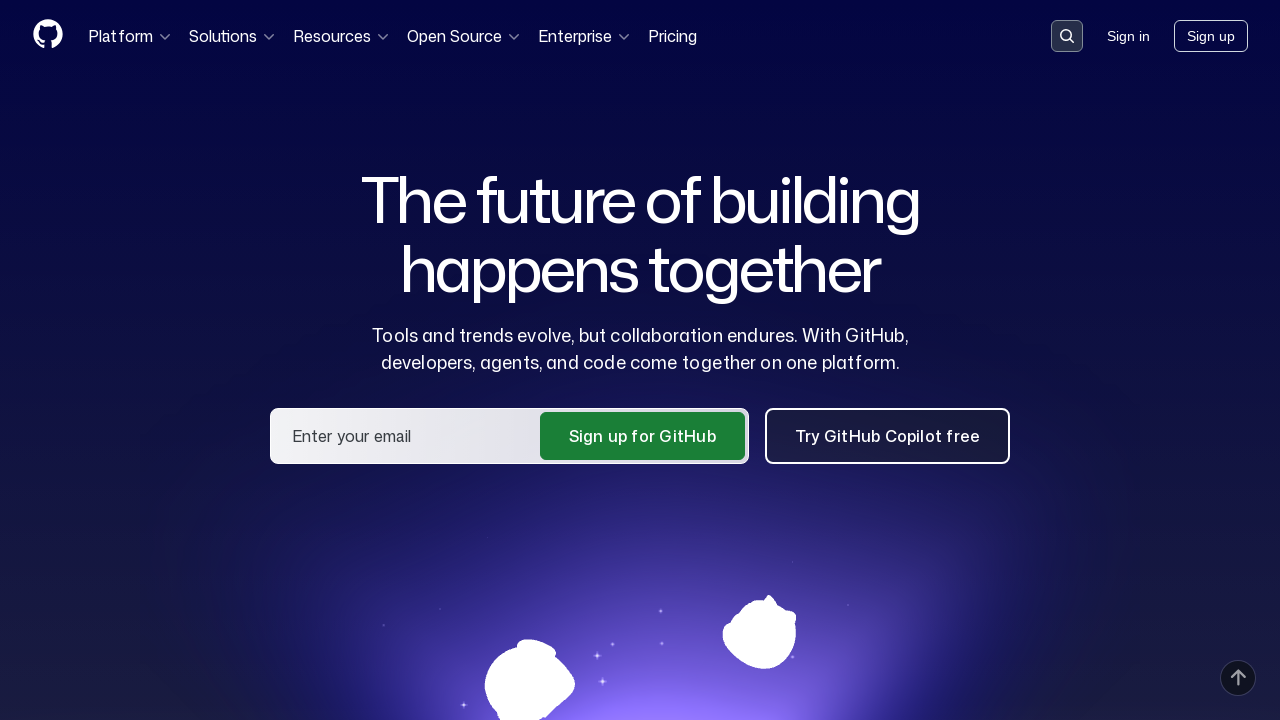

Navigated to HepsiBurada homepage
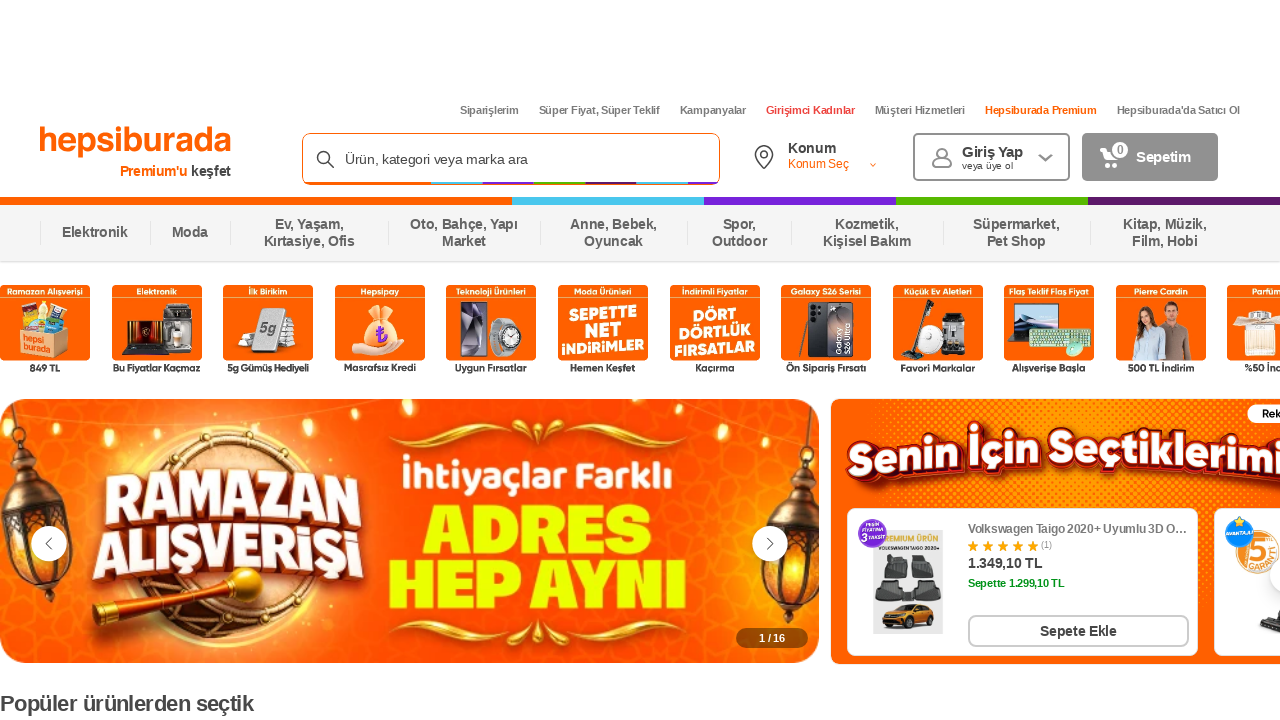

Retrieved page title
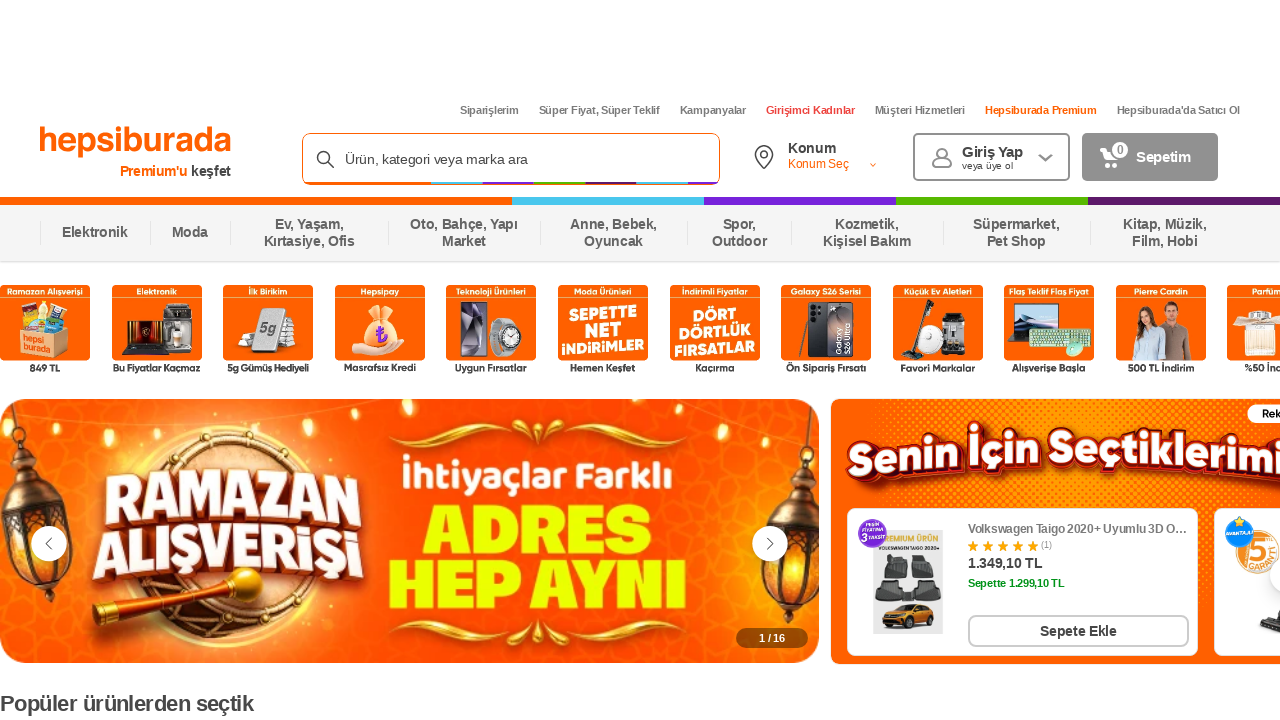

Retrieved page URL
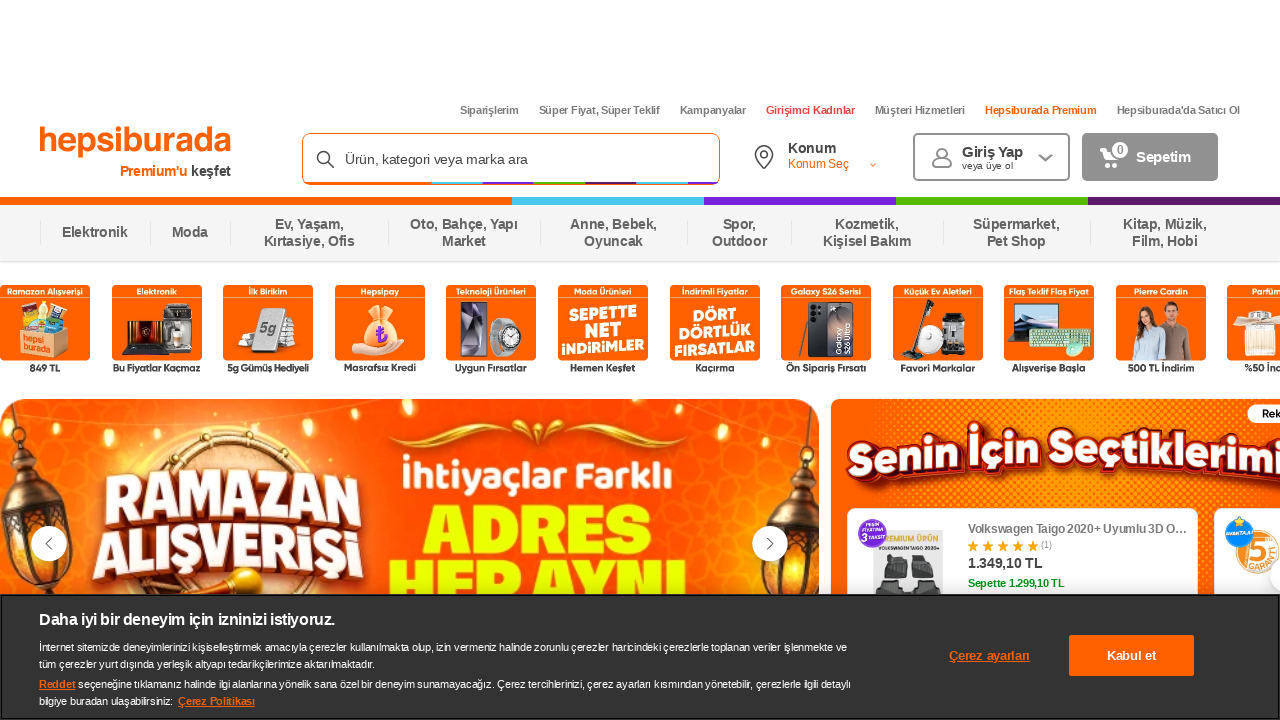

Navigated back one page
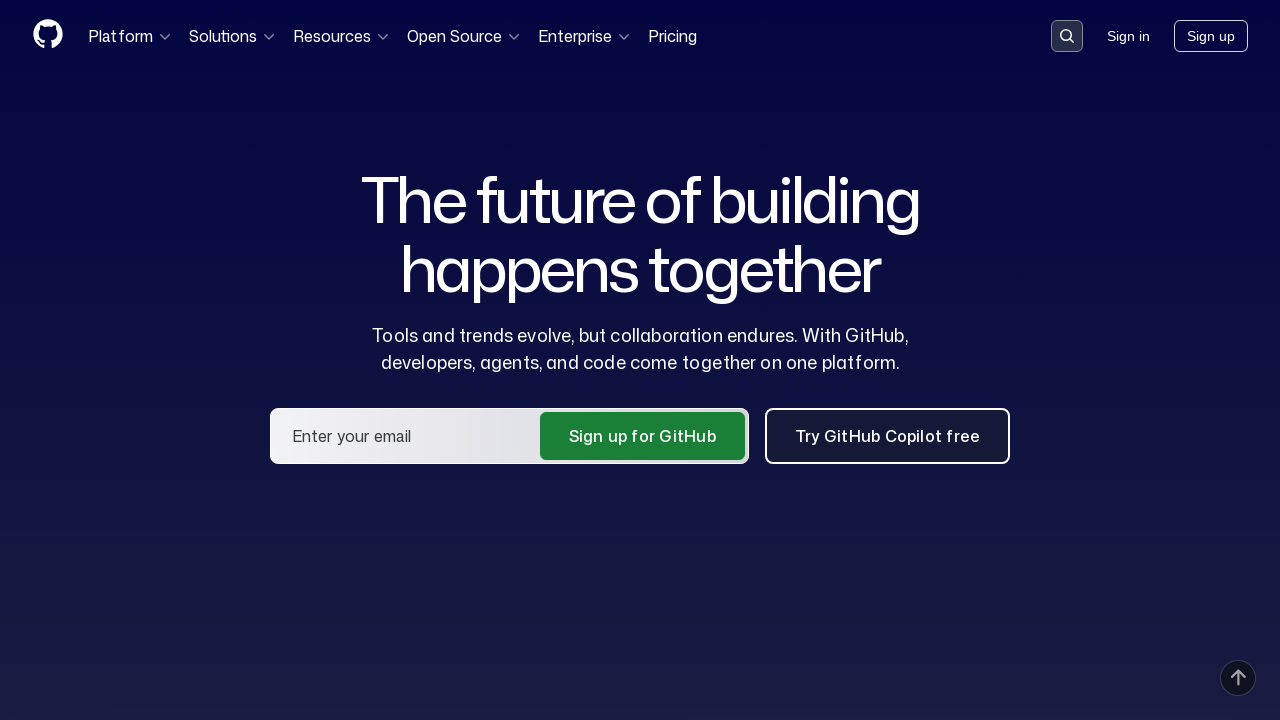

Navigated back to GitHub
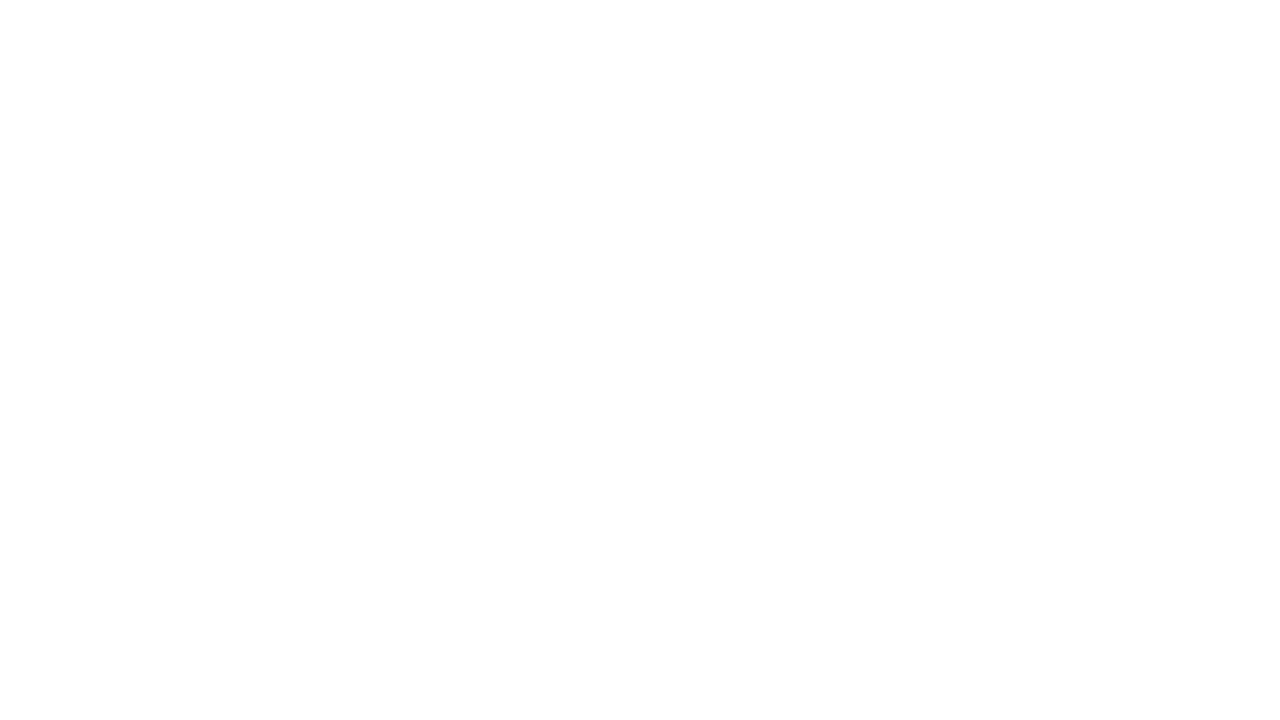

Refreshed the GitHub page
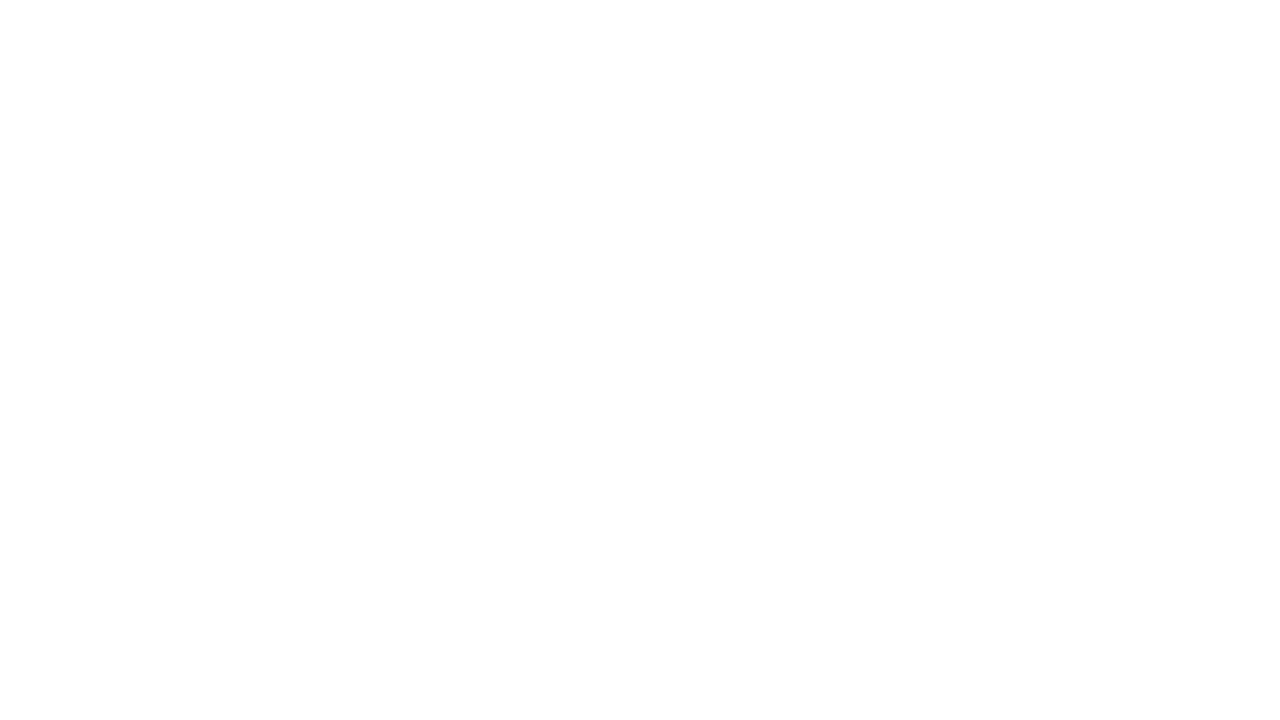

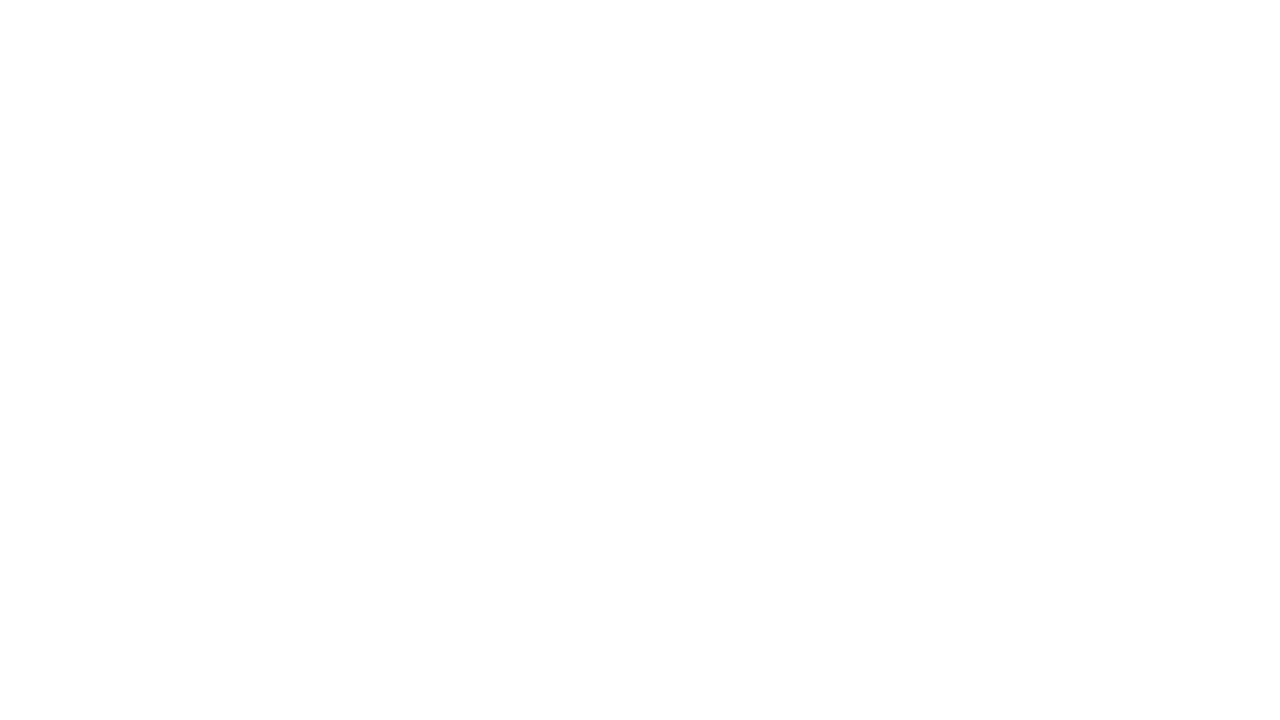